Tests checkbox handling by selecting first 3 checkboxes and then unselecting all selected checkboxes

Starting URL: https://testautomationpractice.blogspot.com/

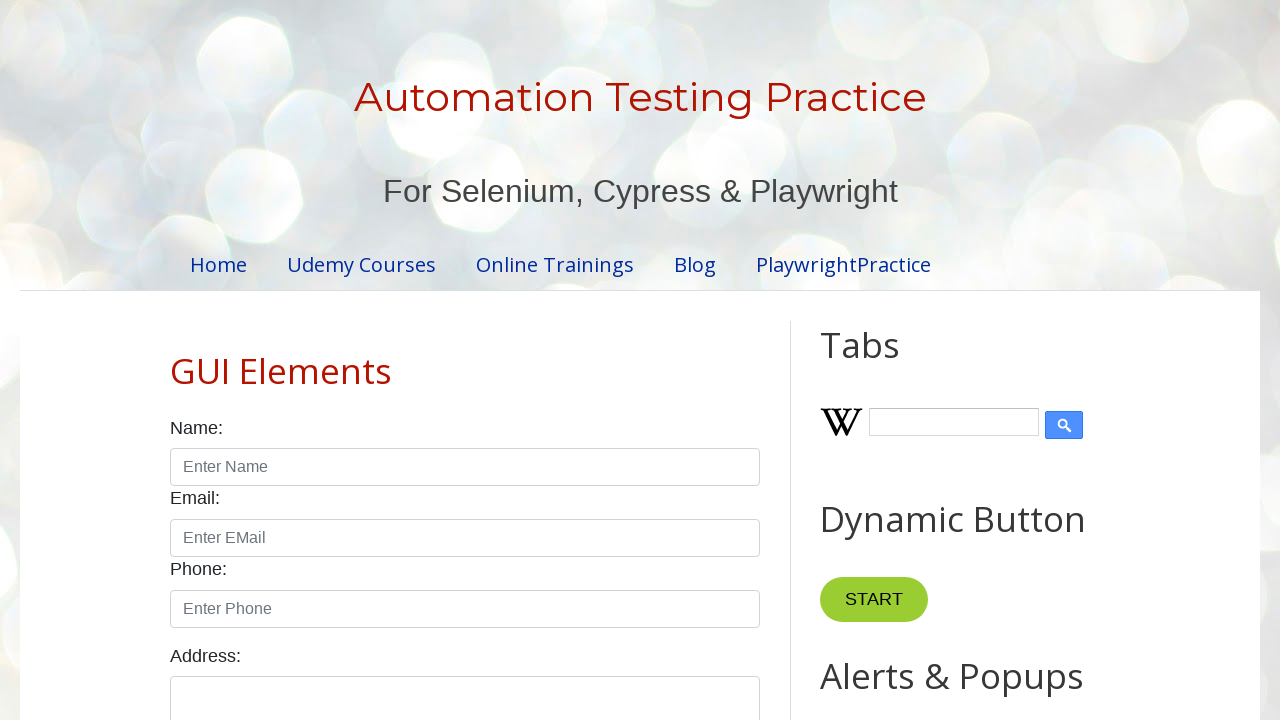

Navigated to test automation practice website
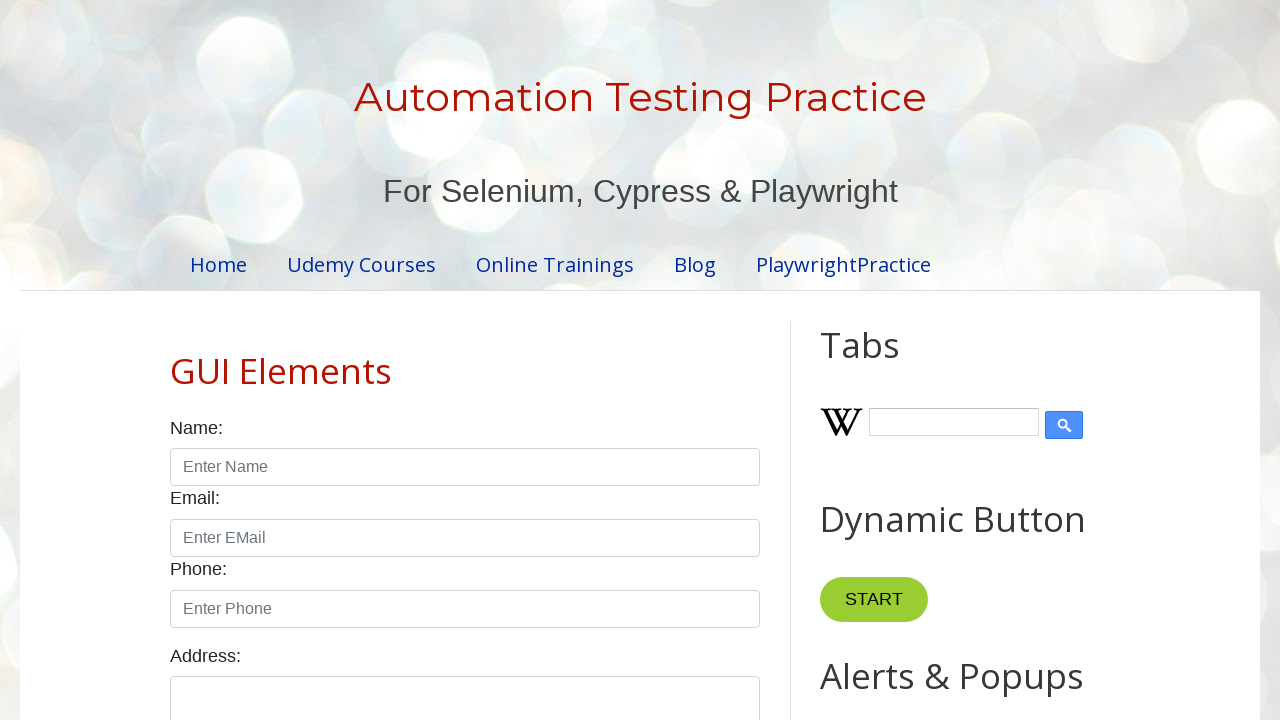

Located all checkboxes with form-check-input class
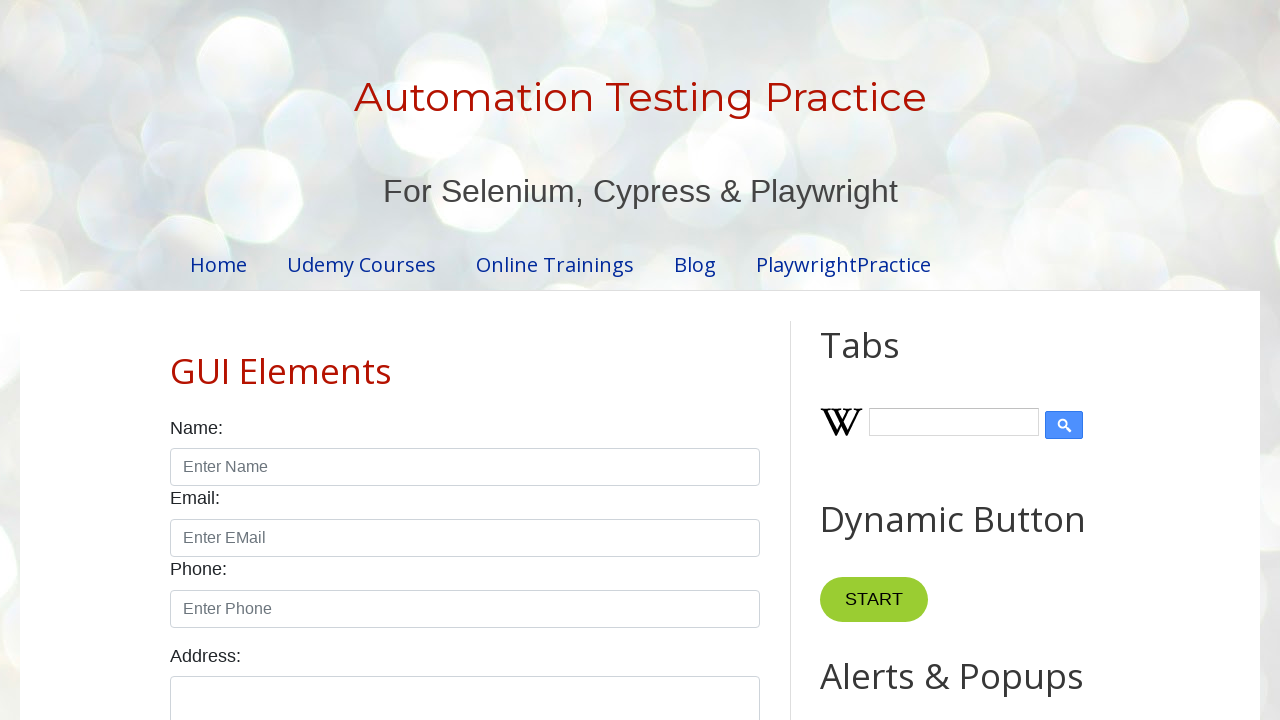

Clicked checkbox 1 to select it at (176, 360) on xpath=//input[@class='form-check-input' and @type='checkbox'] >> nth=0
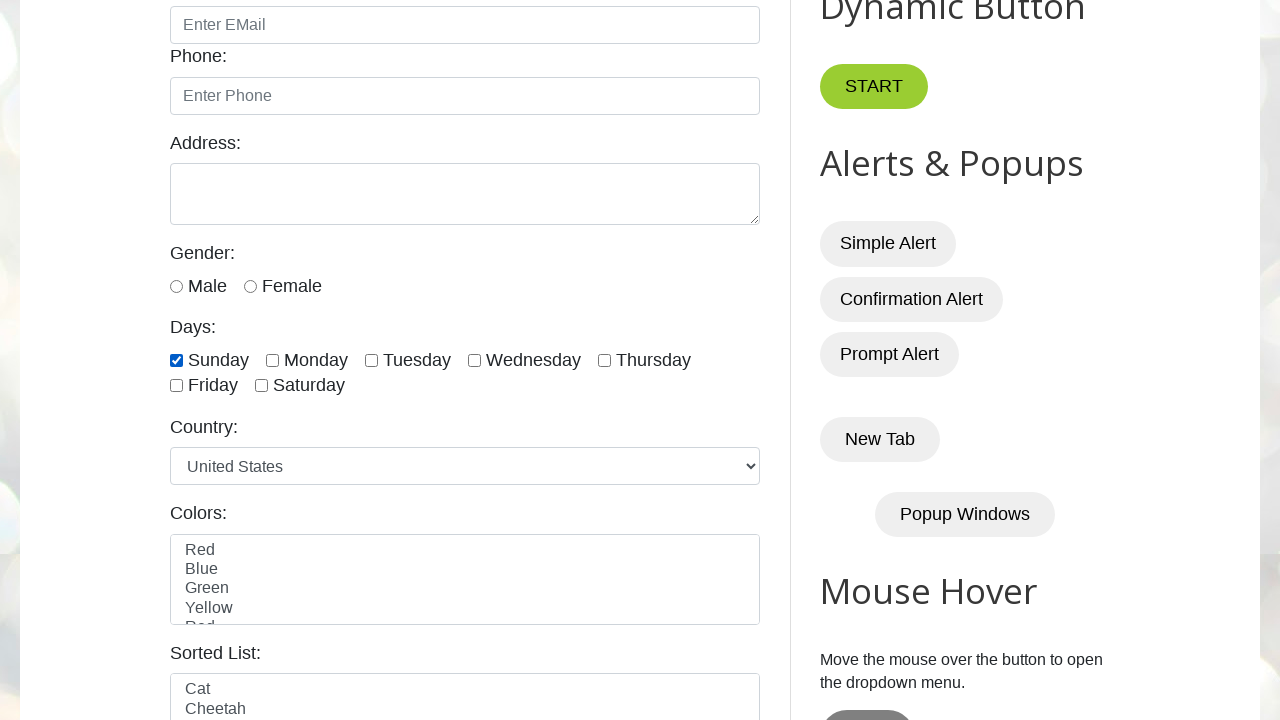

Clicked checkbox 2 to select it at (272, 360) on xpath=//input[@class='form-check-input' and @type='checkbox'] >> nth=1
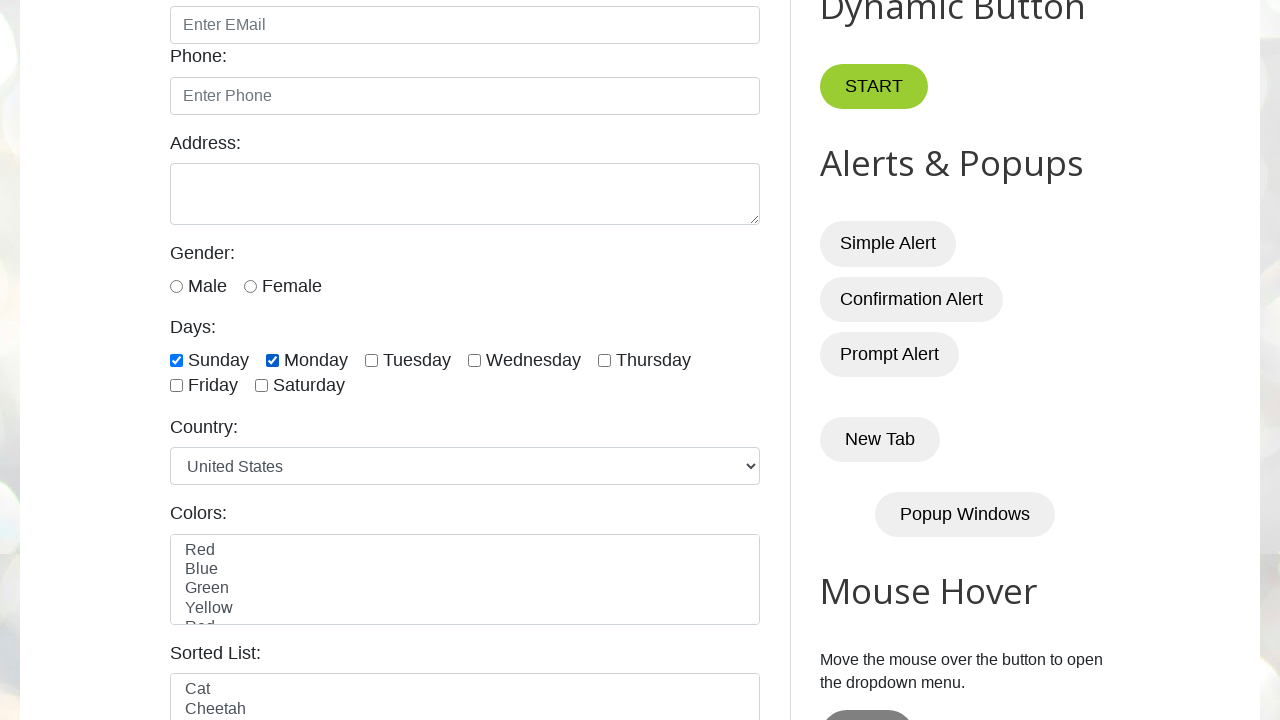

Clicked checkbox 3 to select it at (372, 360) on xpath=//input[@class='form-check-input' and @type='checkbox'] >> nth=2
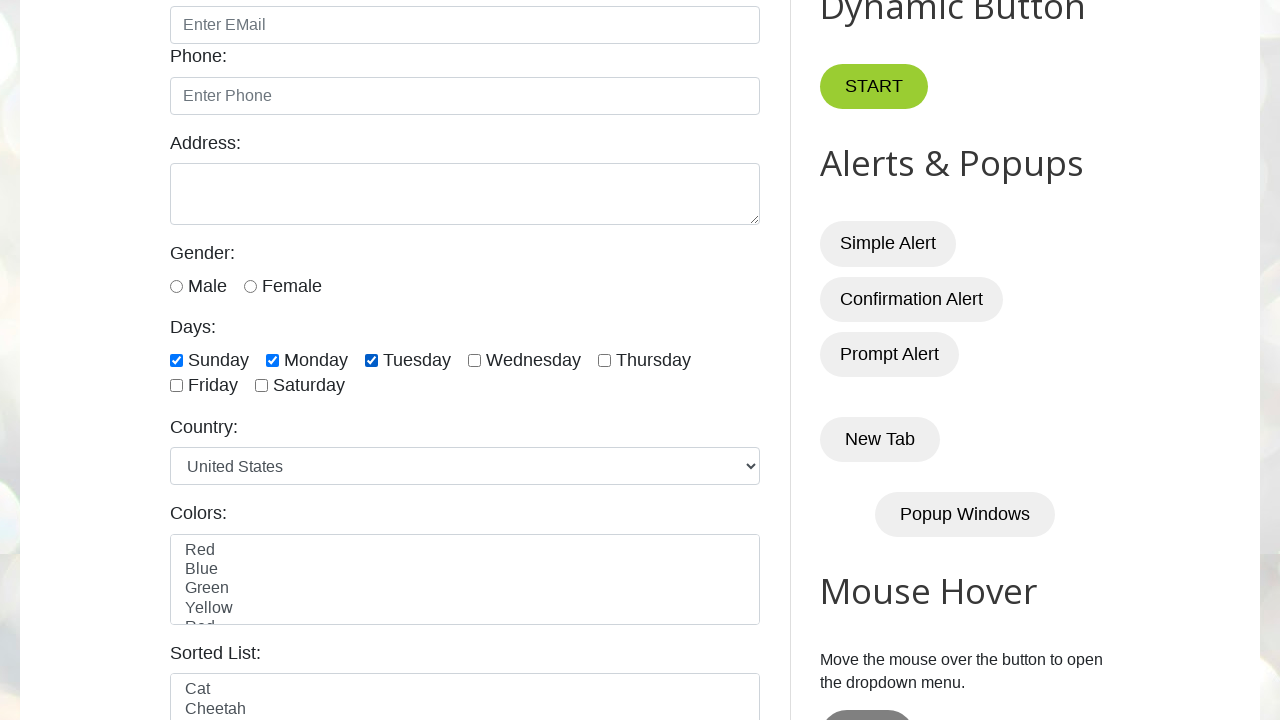

Unselected a checked checkbox at (176, 360) on xpath=//input[@class='form-check-input' and @type='checkbox'] >> nth=0
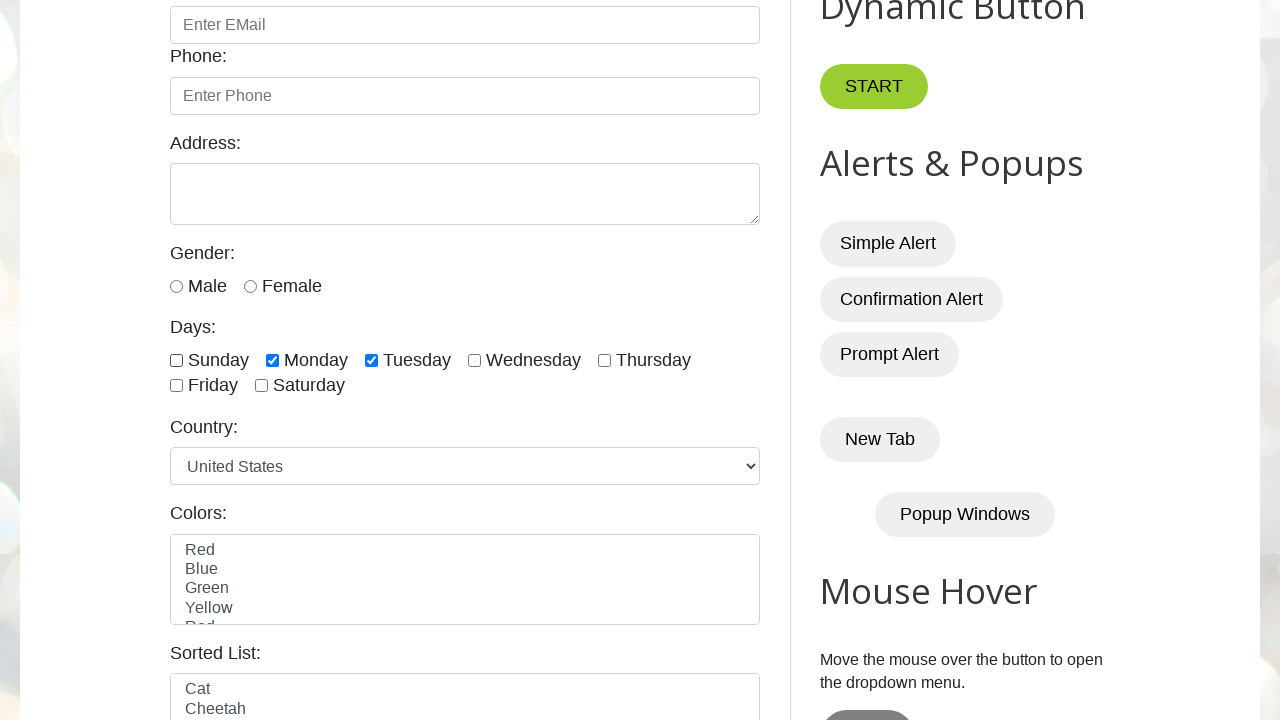

Unselected a checked checkbox at (272, 360) on xpath=//input[@class='form-check-input' and @type='checkbox'] >> nth=1
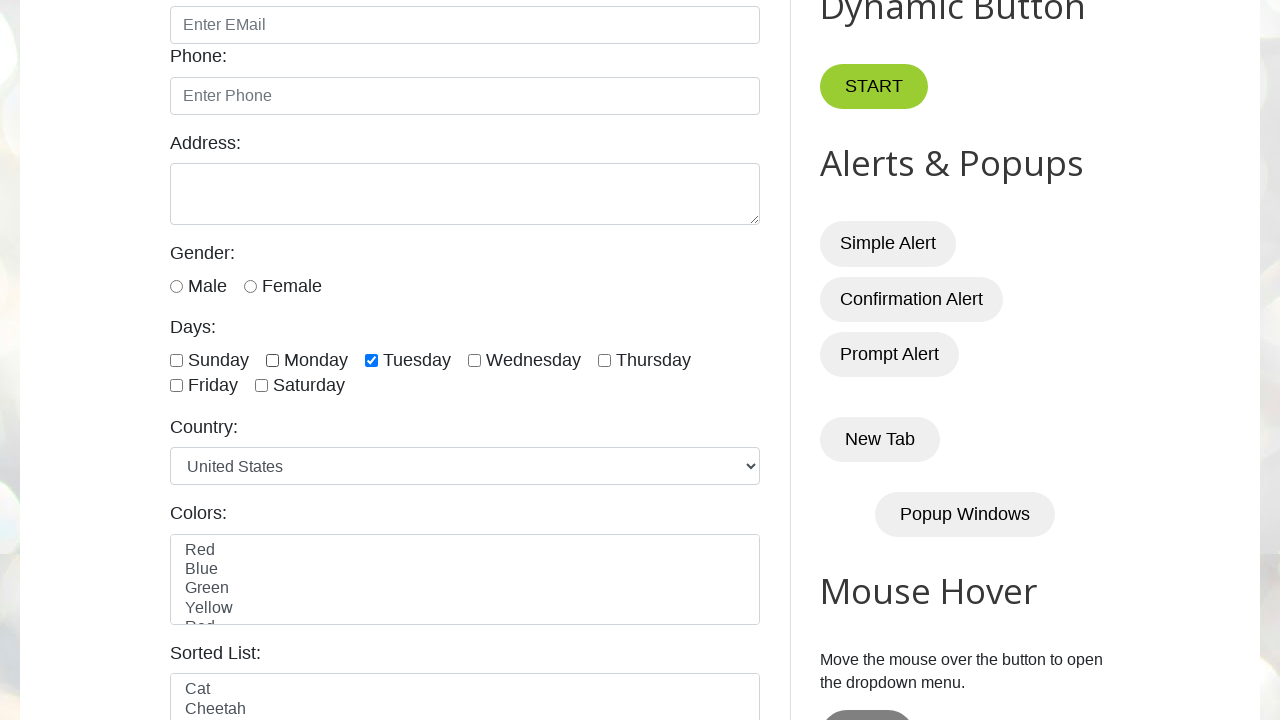

Unselected a checked checkbox at (372, 360) on xpath=//input[@class='form-check-input' and @type='checkbox'] >> nth=2
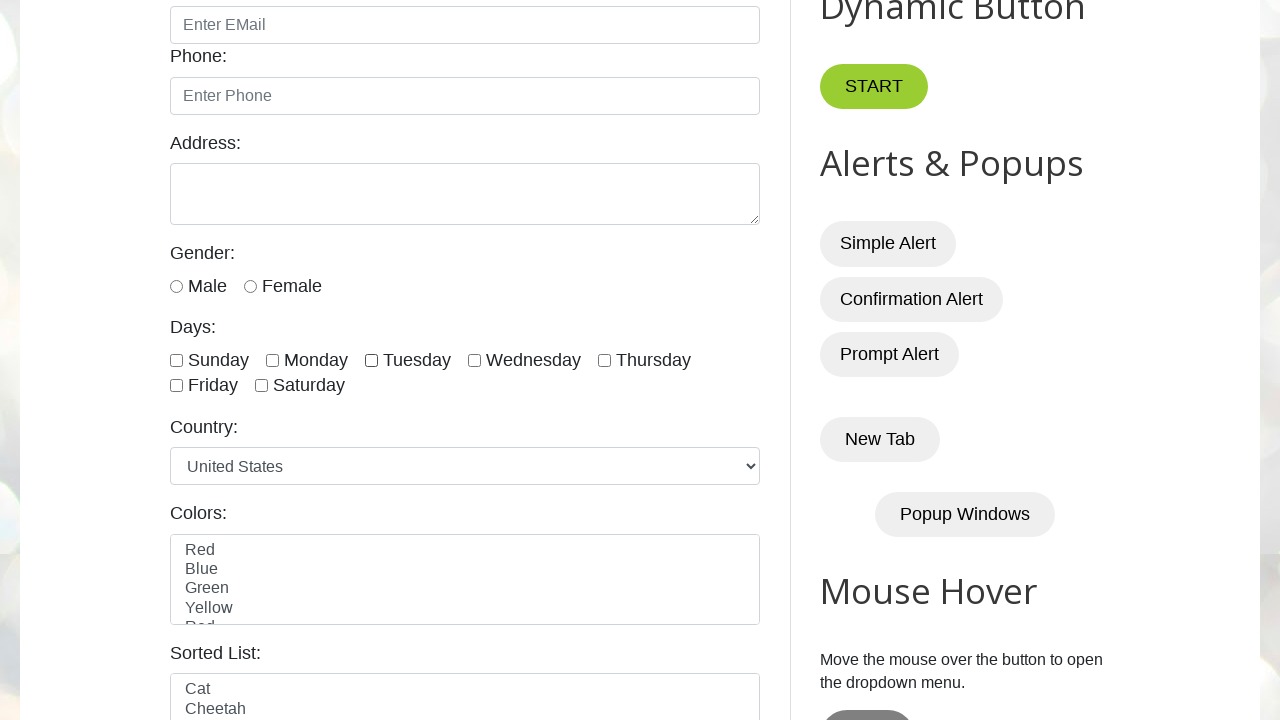

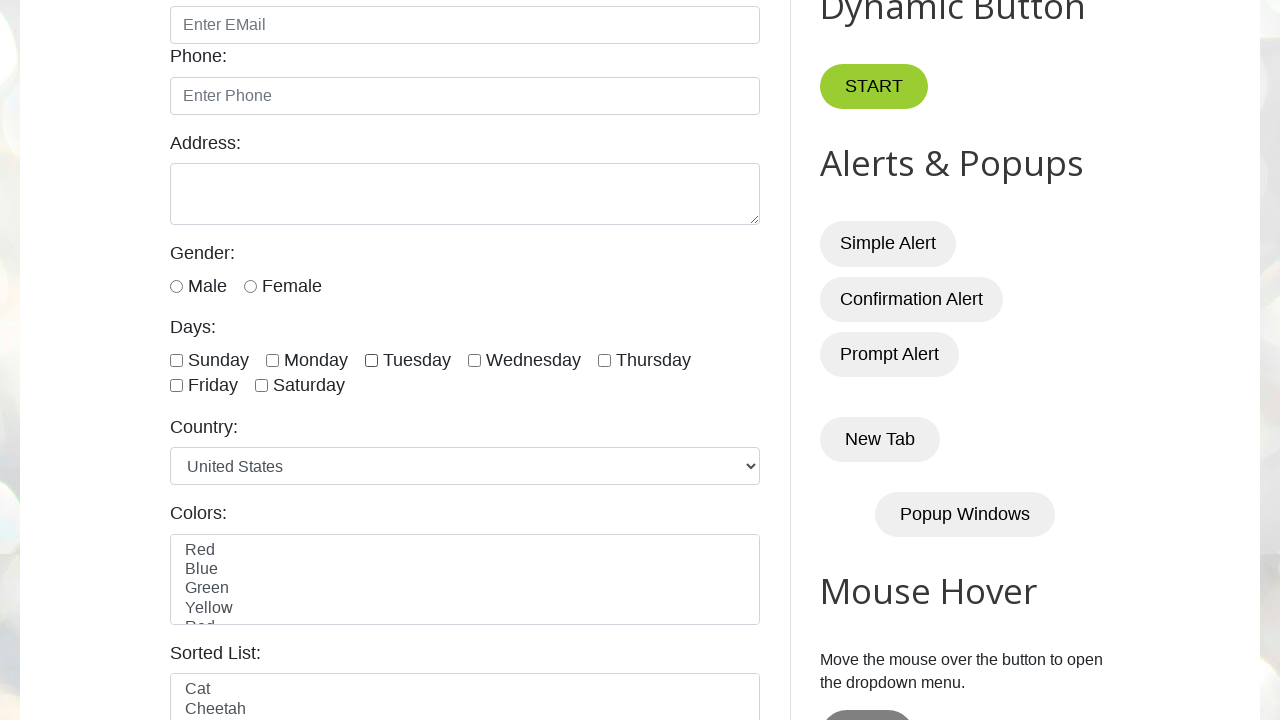